Tests negative flow by entering a Russian Cyrillic letter in the first name field and submitting

Starting URL: http://testingchallenges.thetestingmap.org/index.php

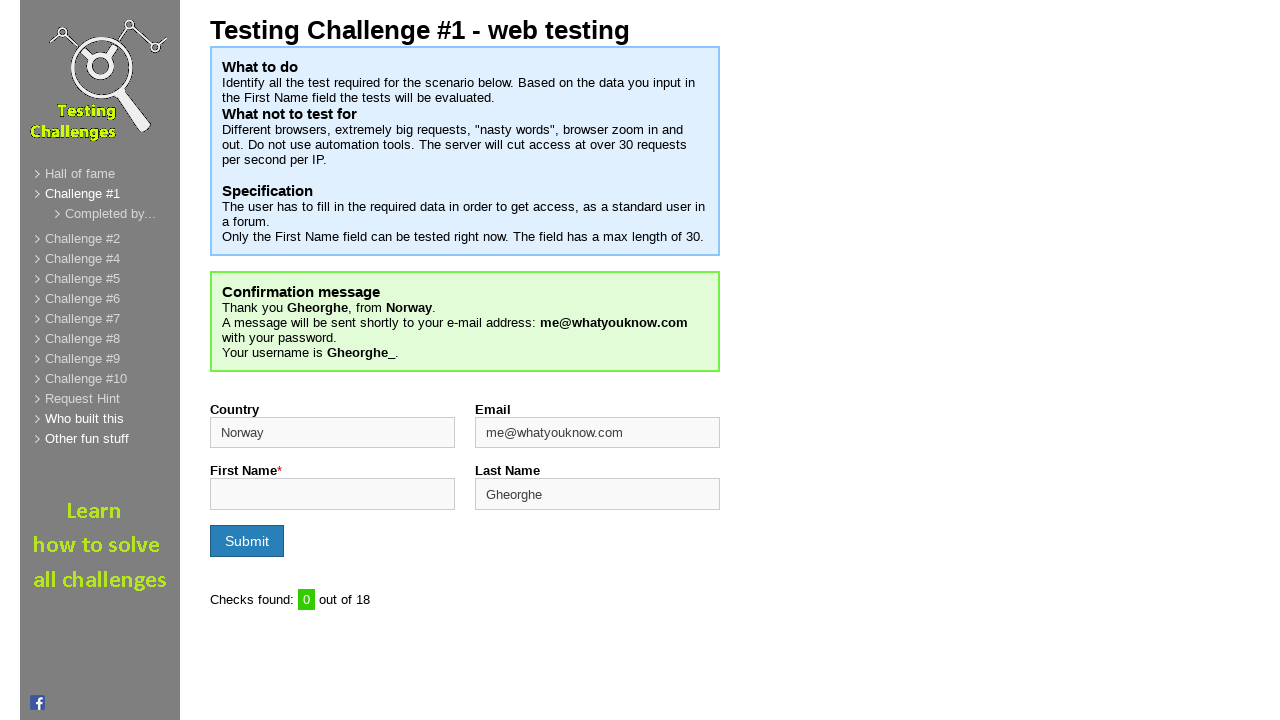

Filled first name field with Russian Cyrillic letter 'к' on input#firstname
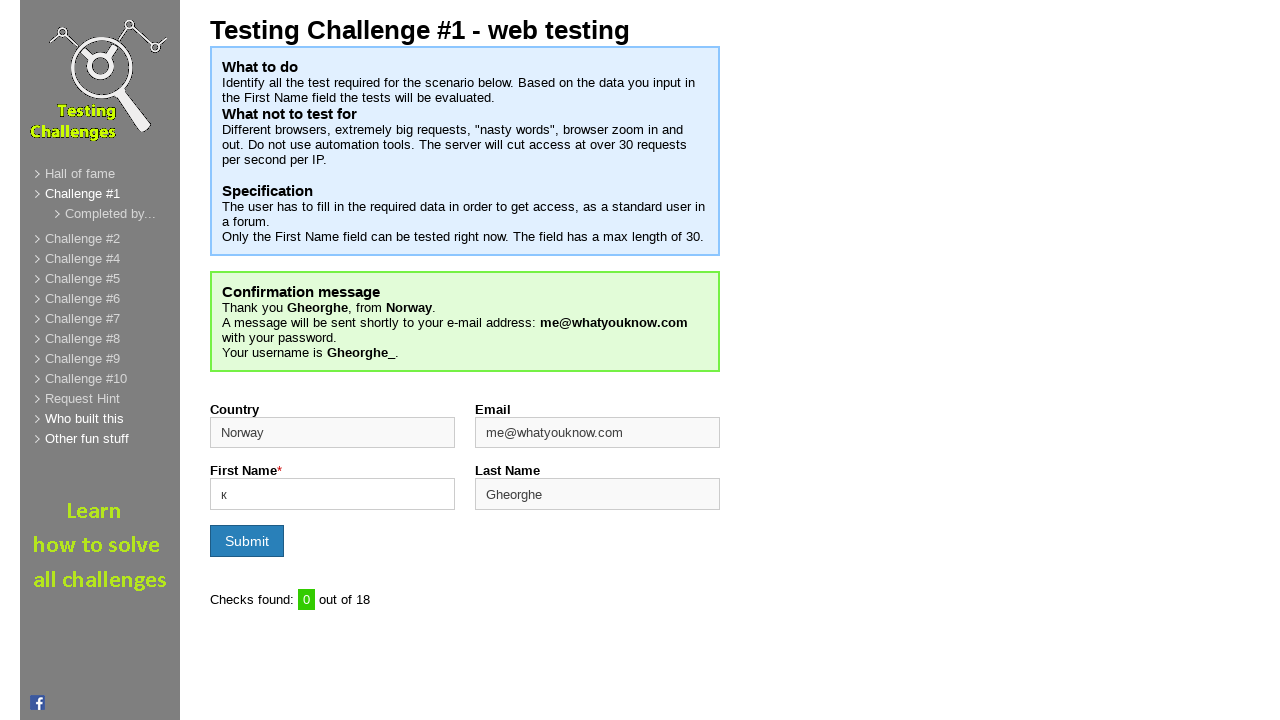

Clicked submit button at (247, 541) on input[type='submit']
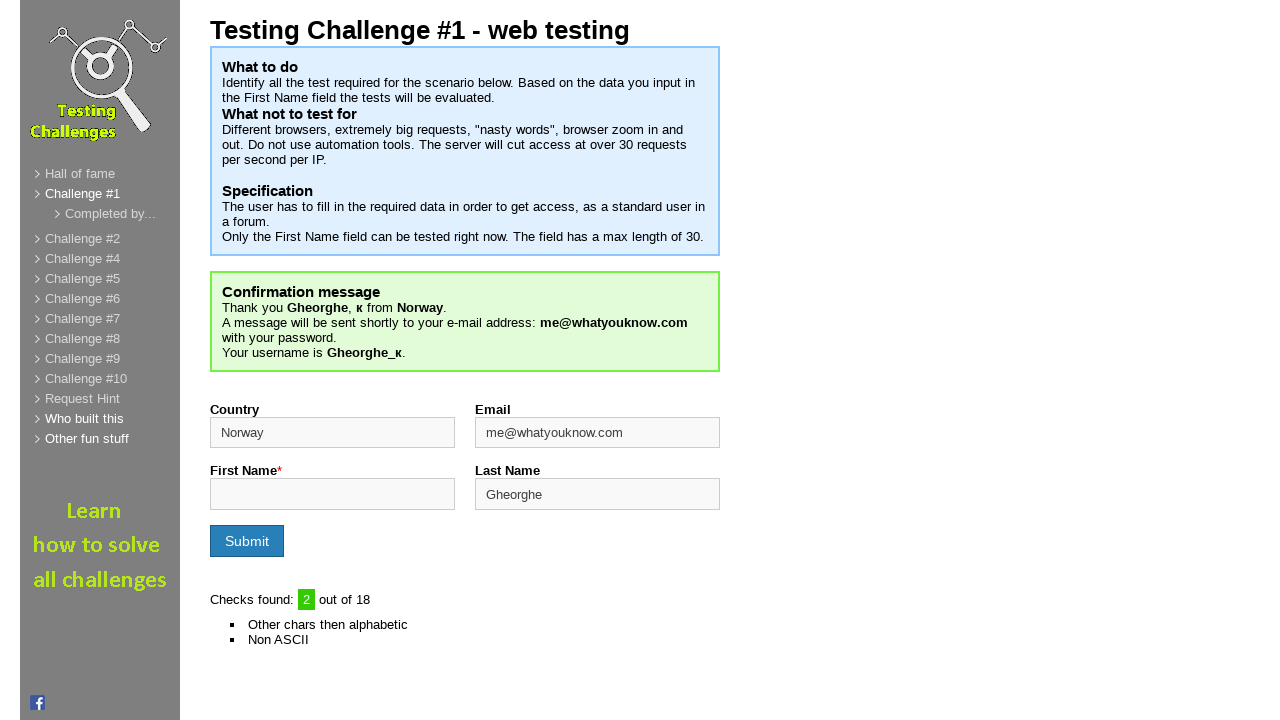

Values-tested counter loaded
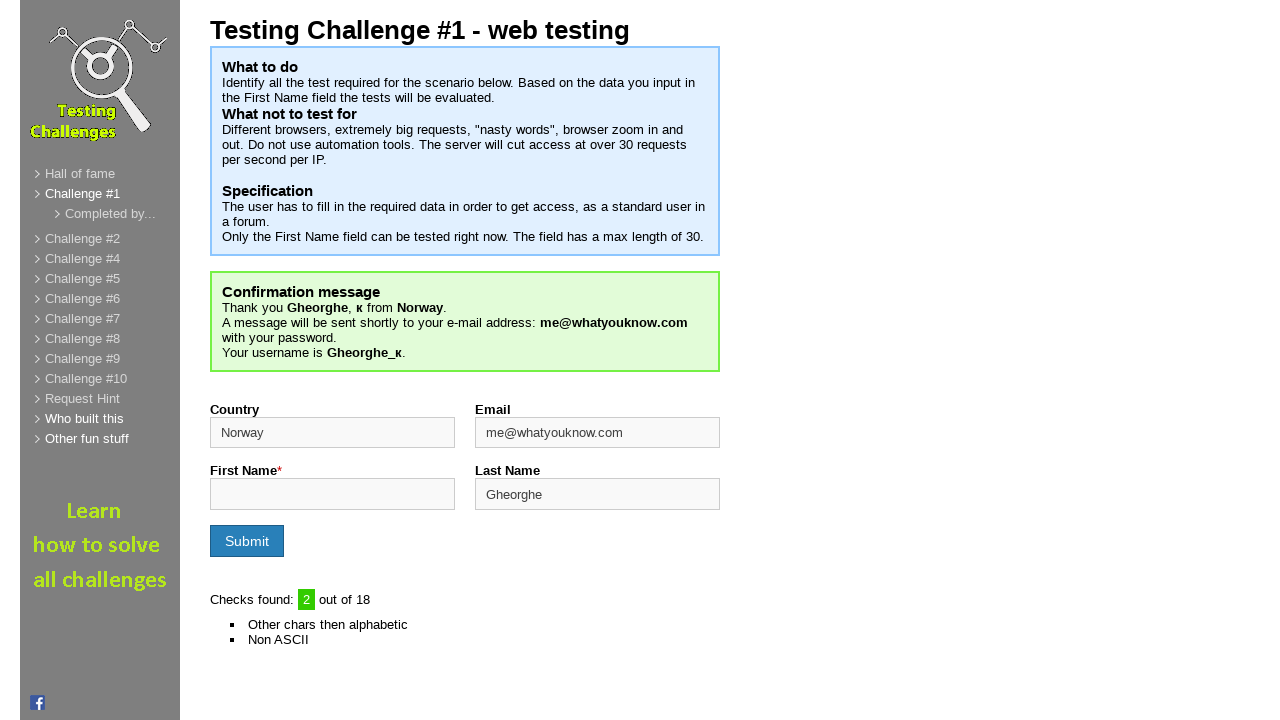

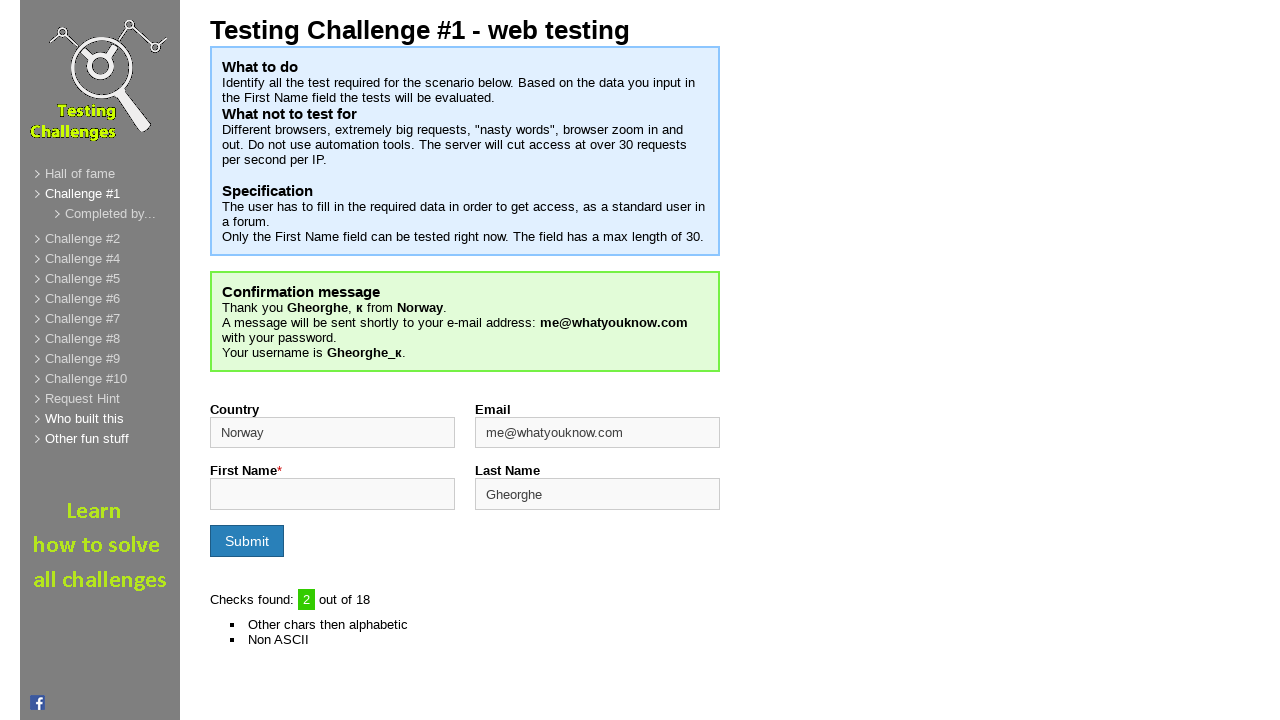